Tests clicking a button that ignores DOM click events on the UI Testing Playground click test page

Starting URL: http://uitestingplayground.com/click

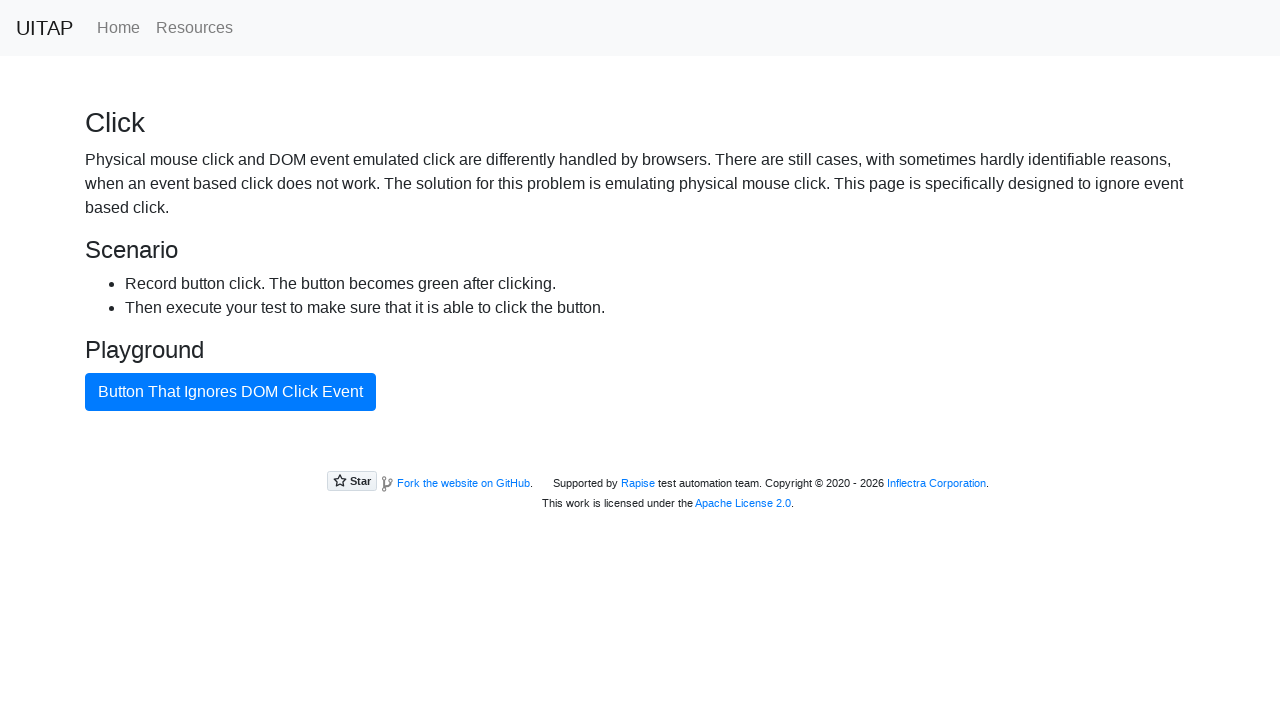

Navigated to UI Testing Playground click test page
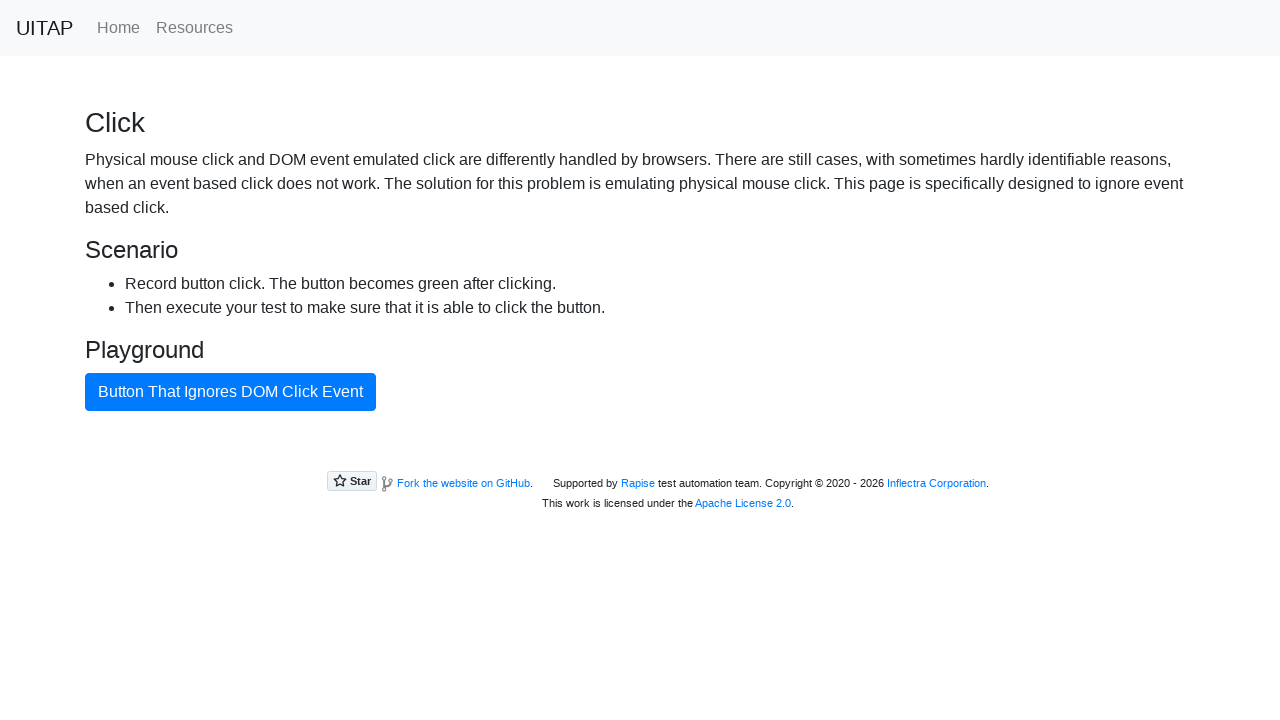

Clicked the button that ignores DOM click events at (230, 392) on button#badButton
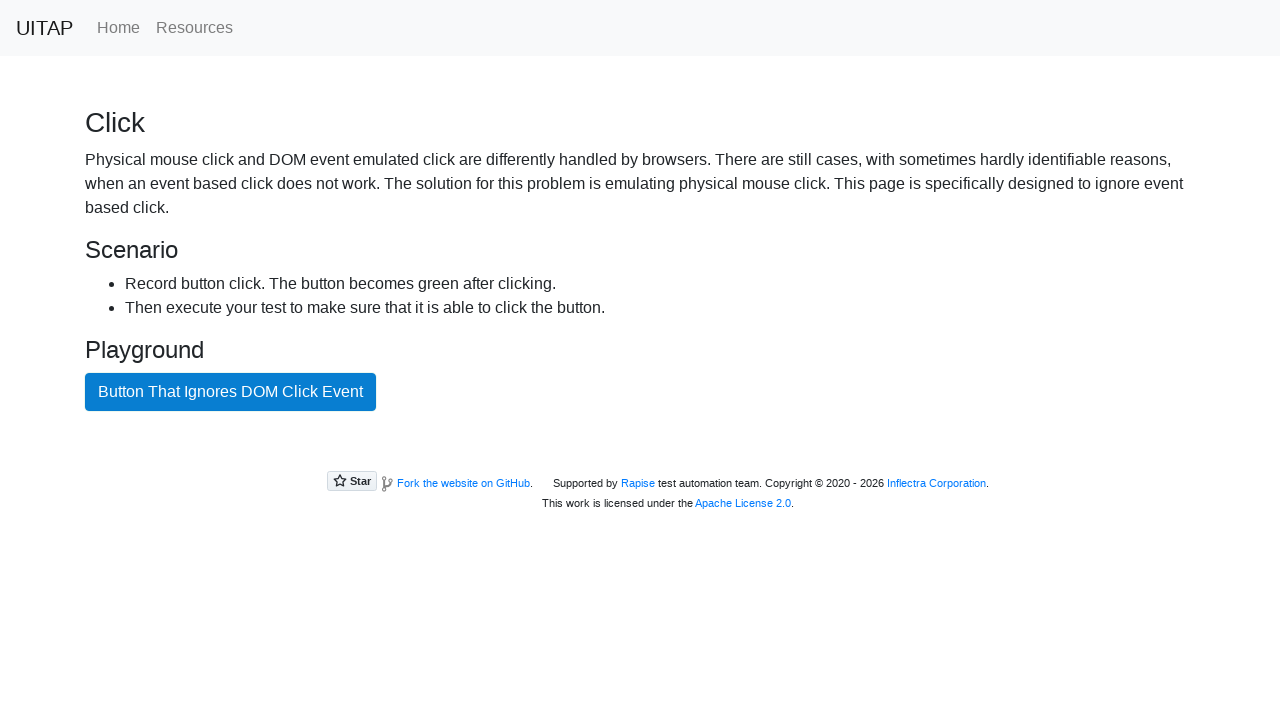

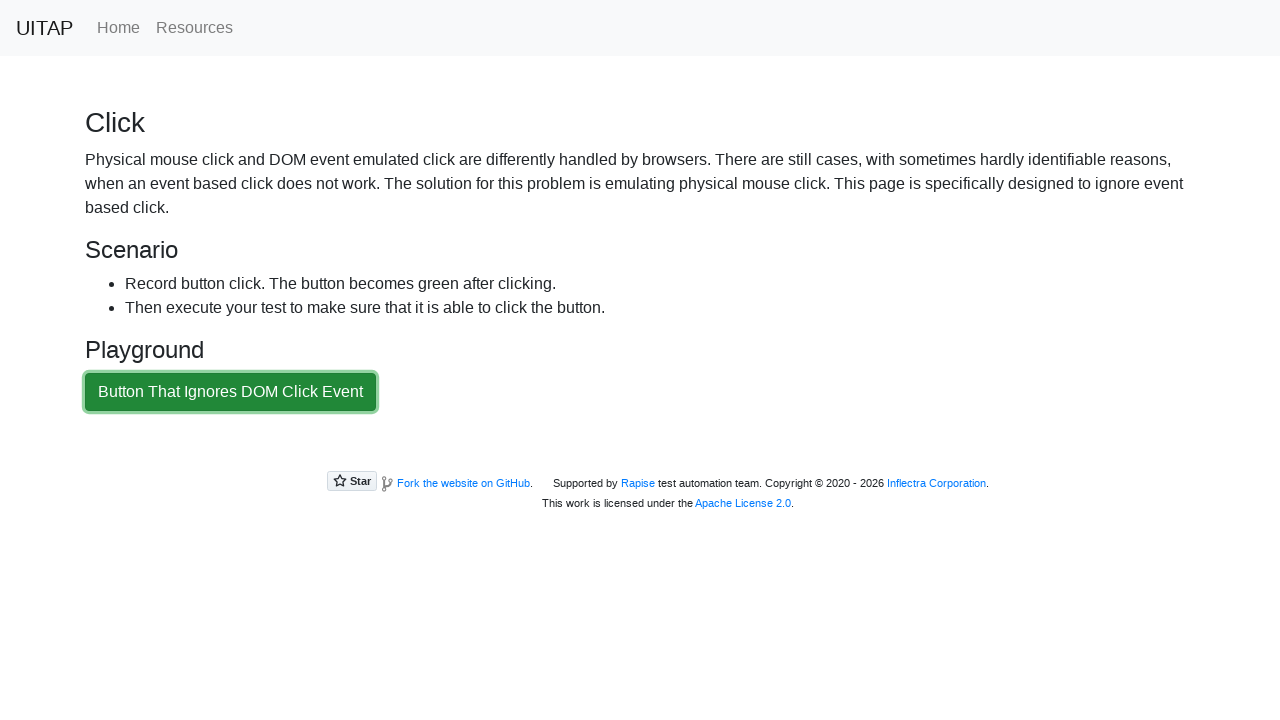